Tests confirm alert interaction by clicking a button to trigger a confirmation dialog and dismissing it

Starting URL: https://demoqa.com/alerts

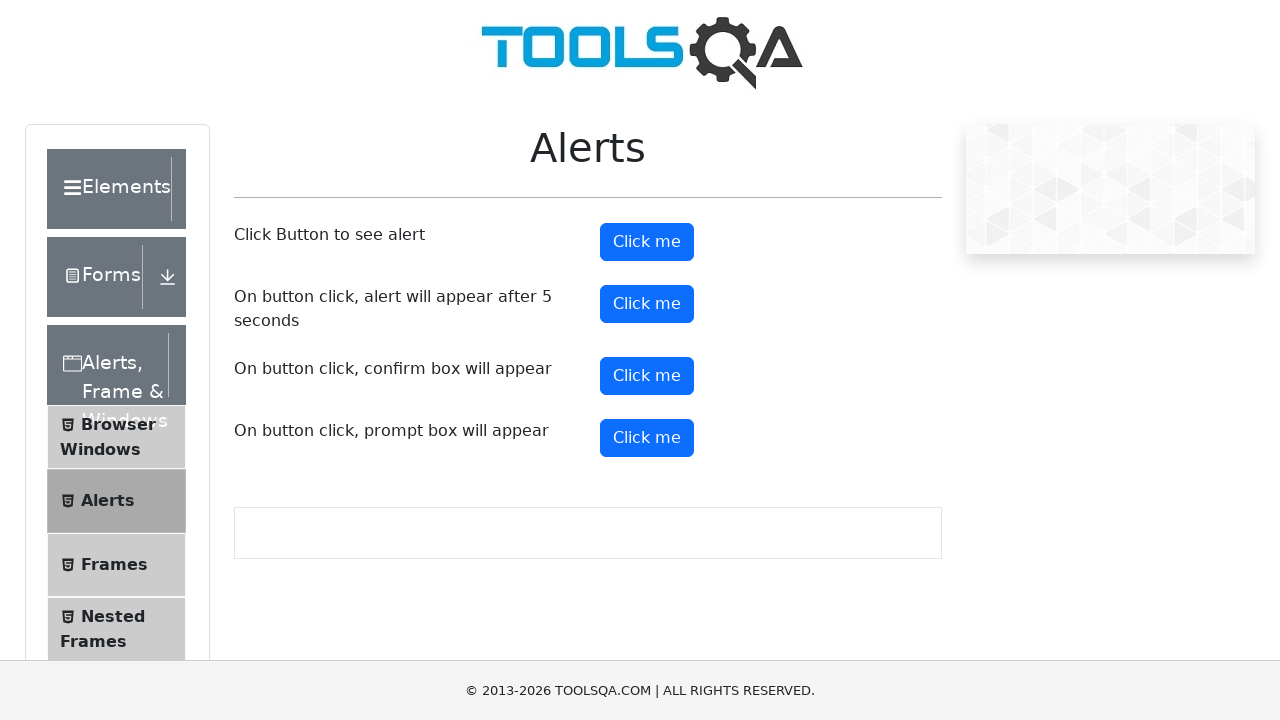

Set up dialog handler to dismiss any confirmation dialogs
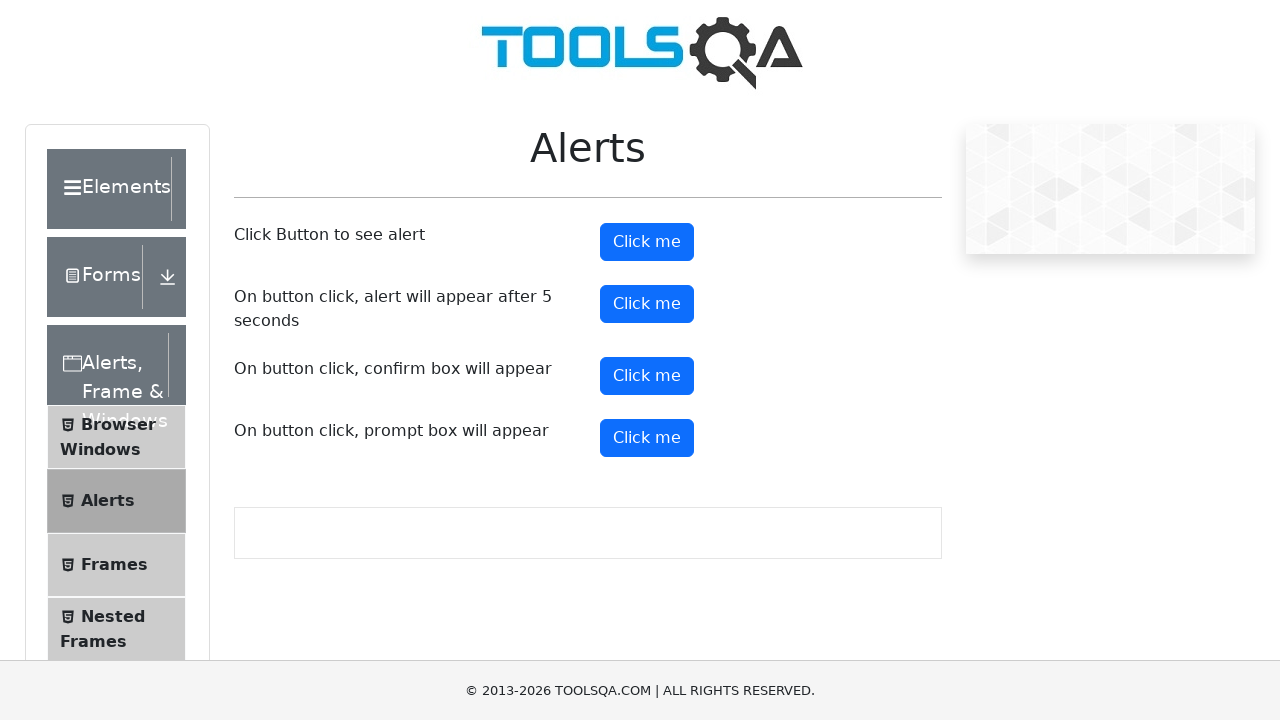

Clicked confirm button to trigger confirmation dialog at (647, 376) on #confirmButton
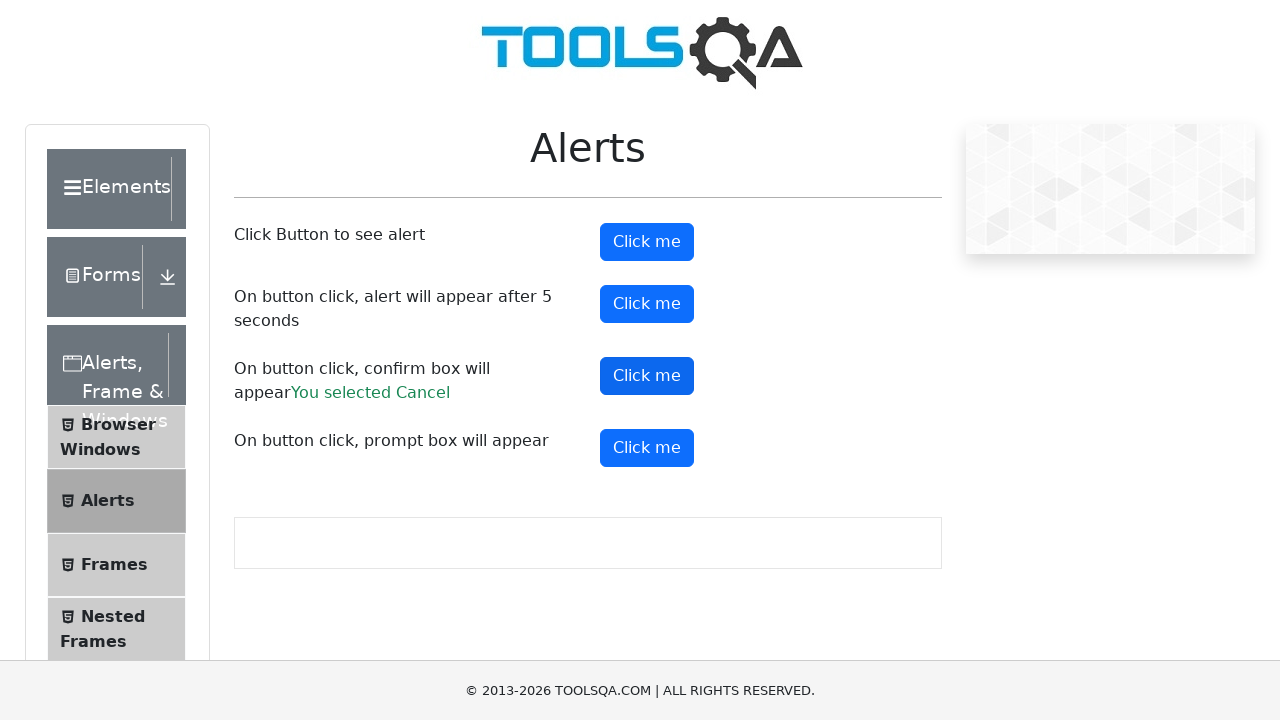

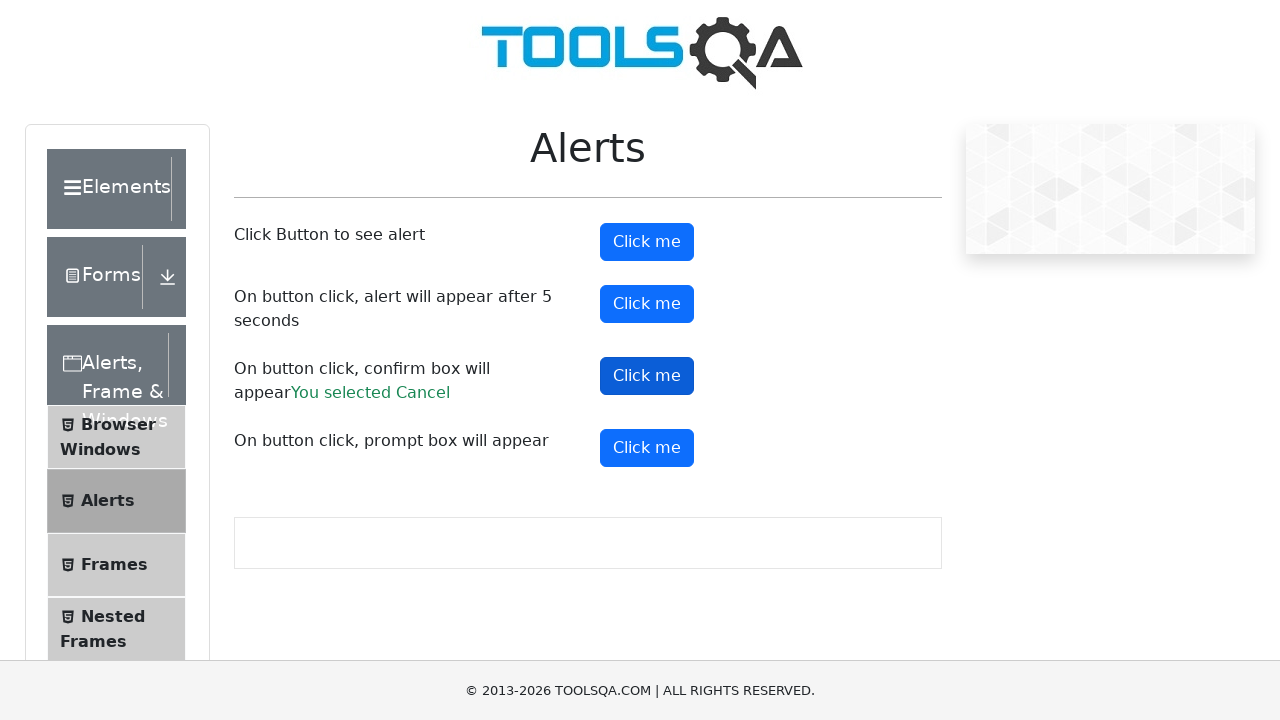